Opens search dialog, searches for "Click", and verifies search results contain the search term

Starting URL: https://playwright.dev/

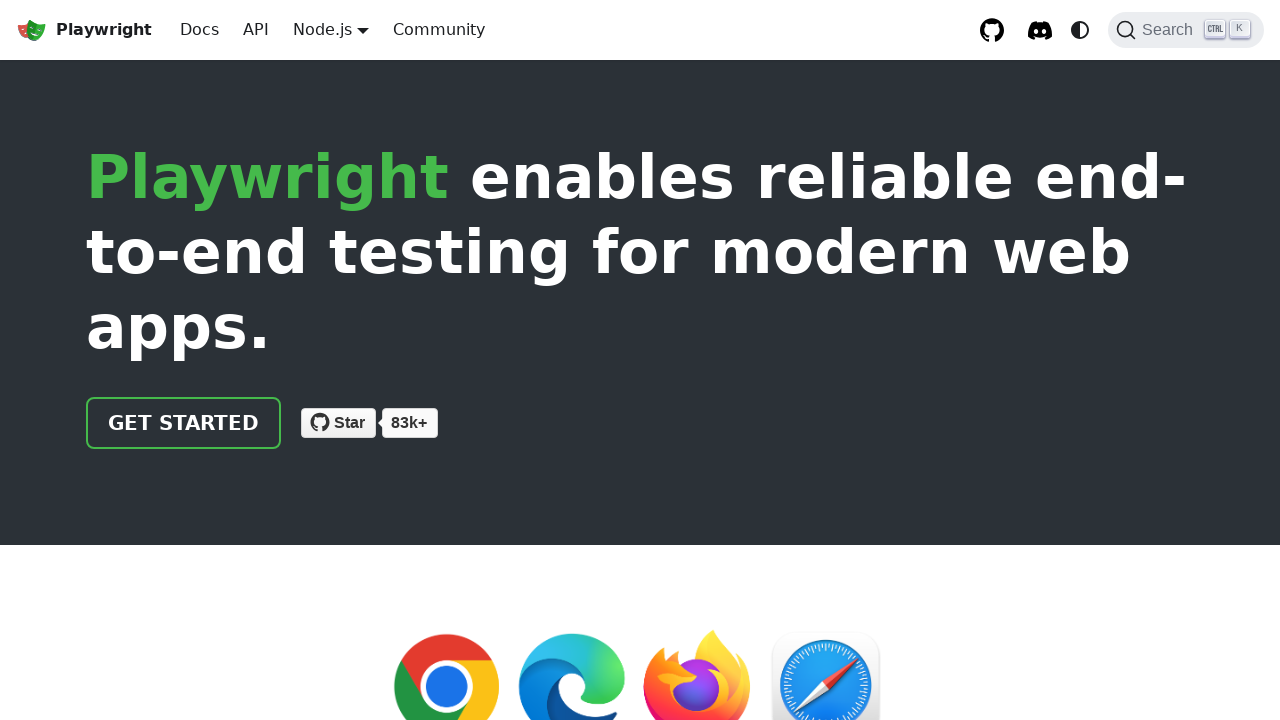

Search button is ready
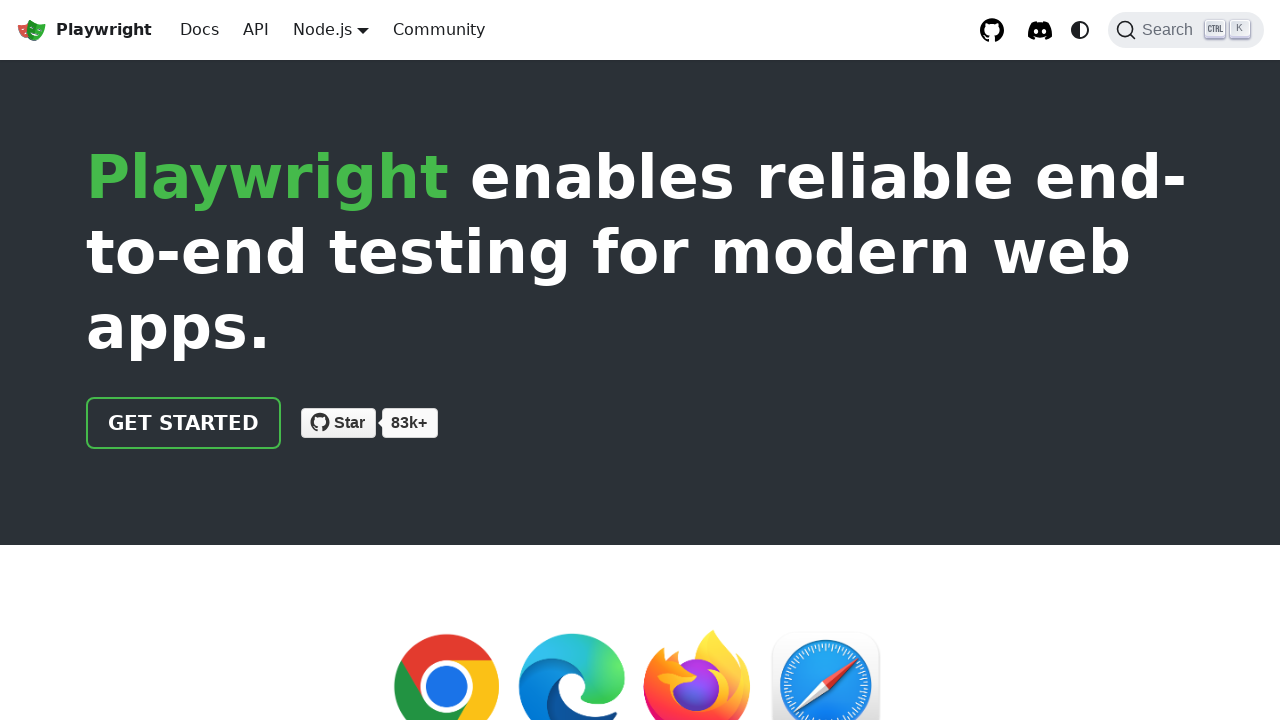

Opened search dialog with Control+K keyboard shortcut
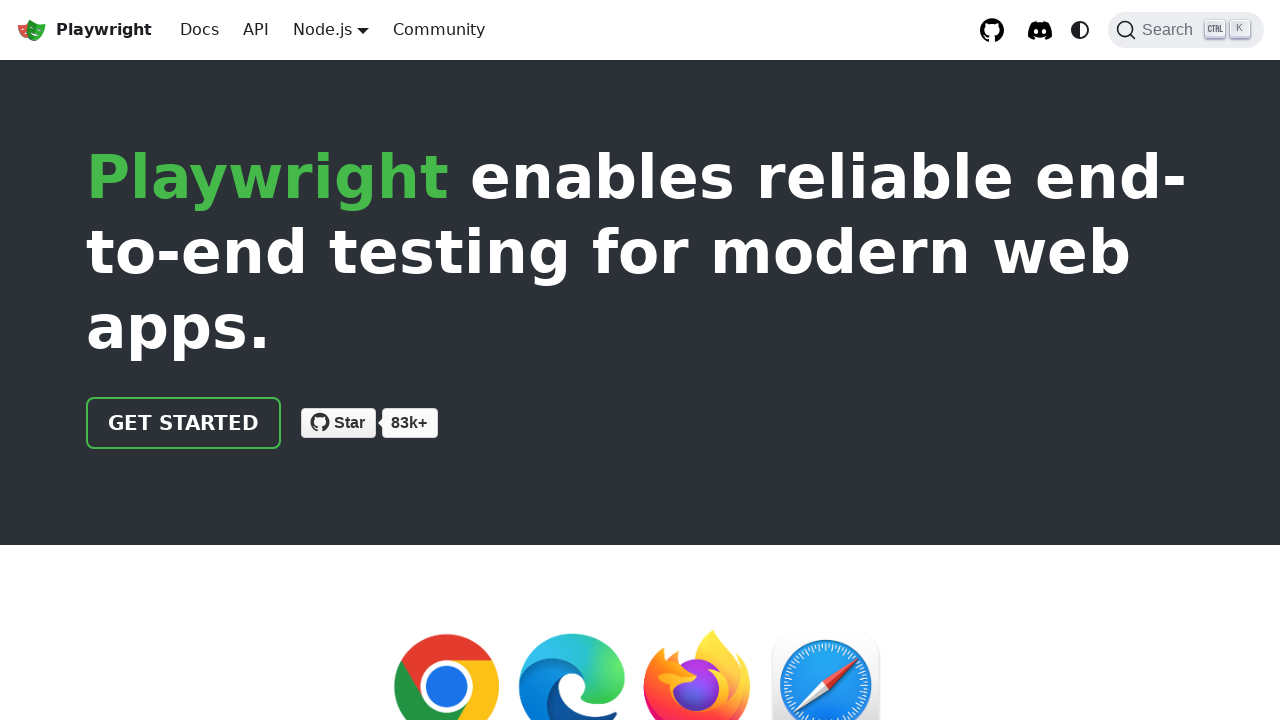

Search input field is visible
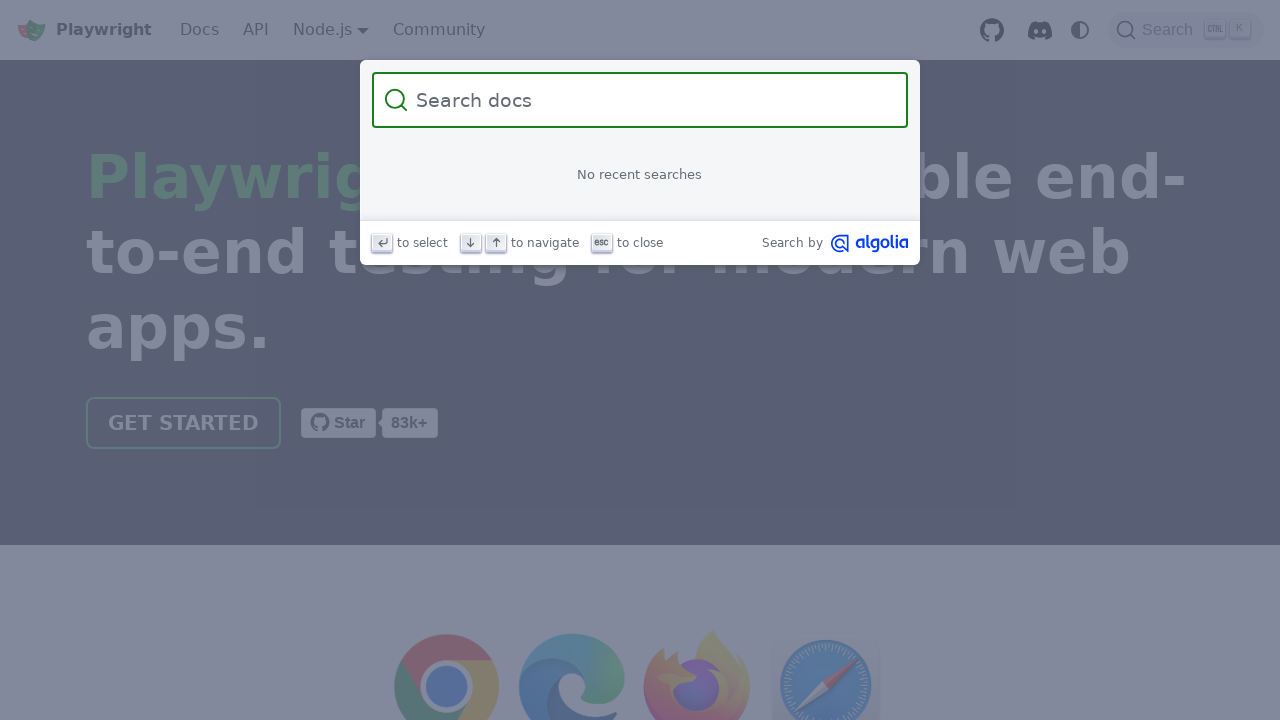

Filled search field with 'Click' on internal:role=searchbox
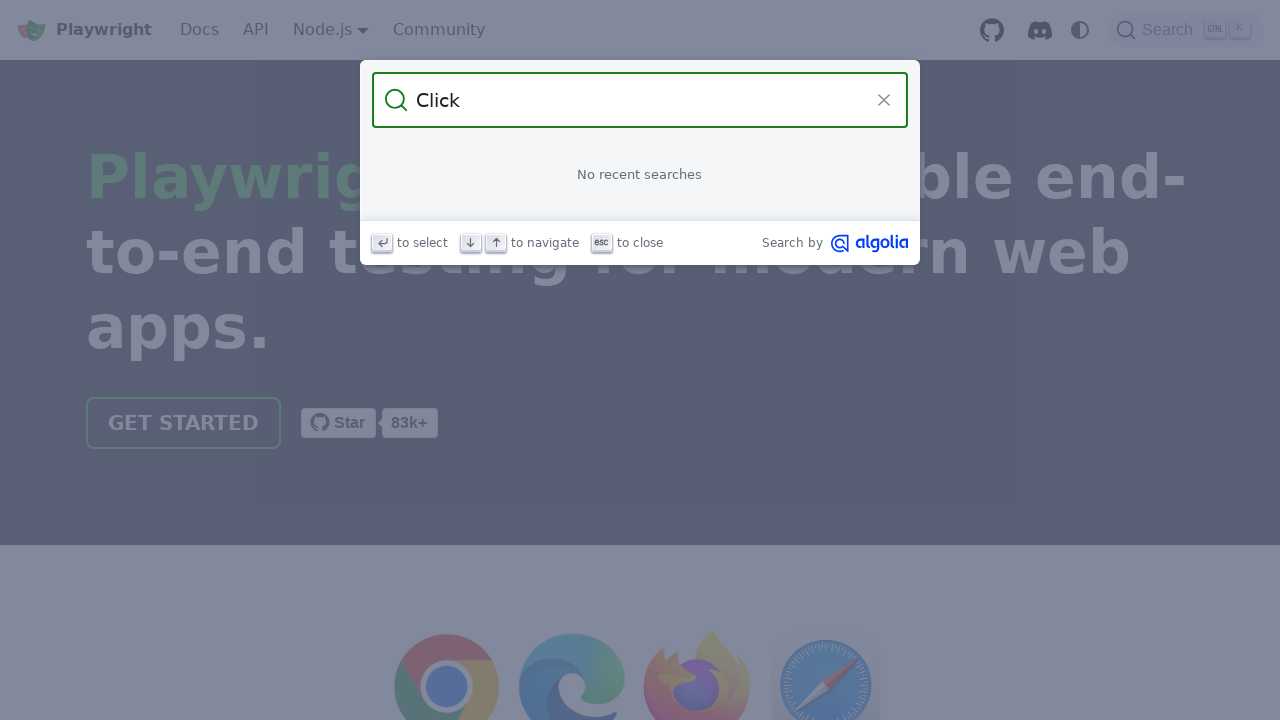

Search results loaded containing 'Click' term
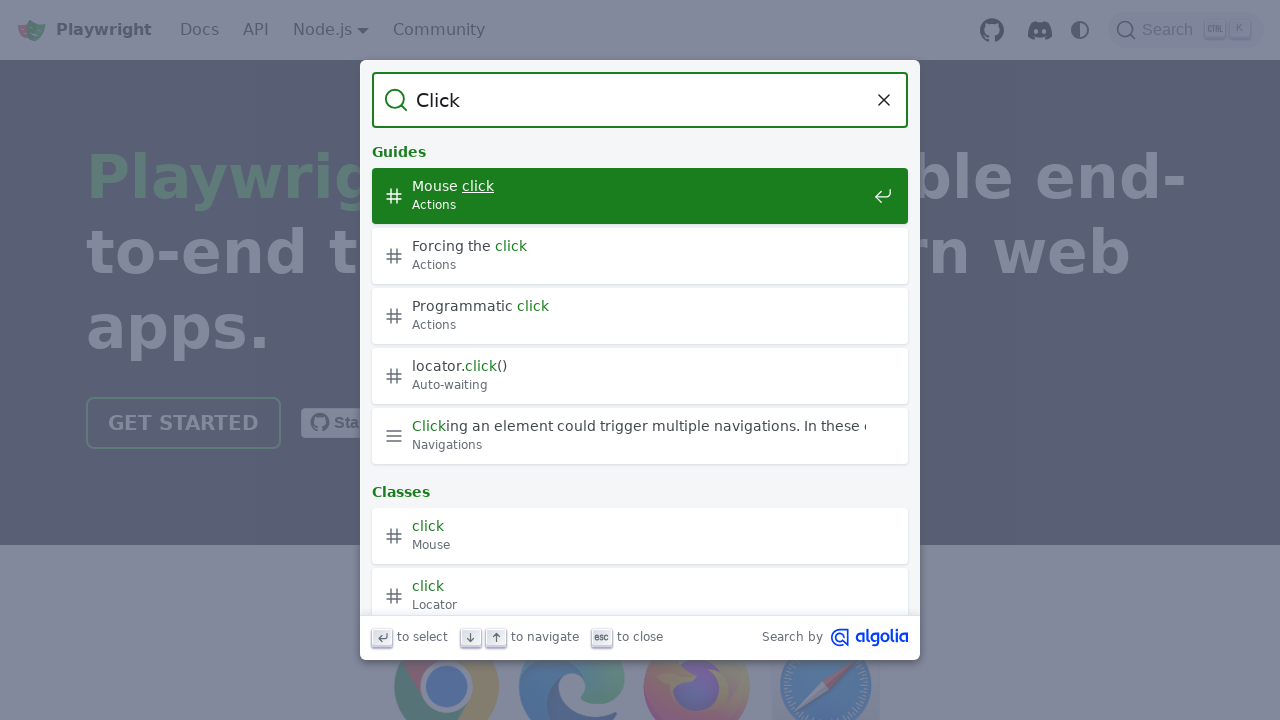

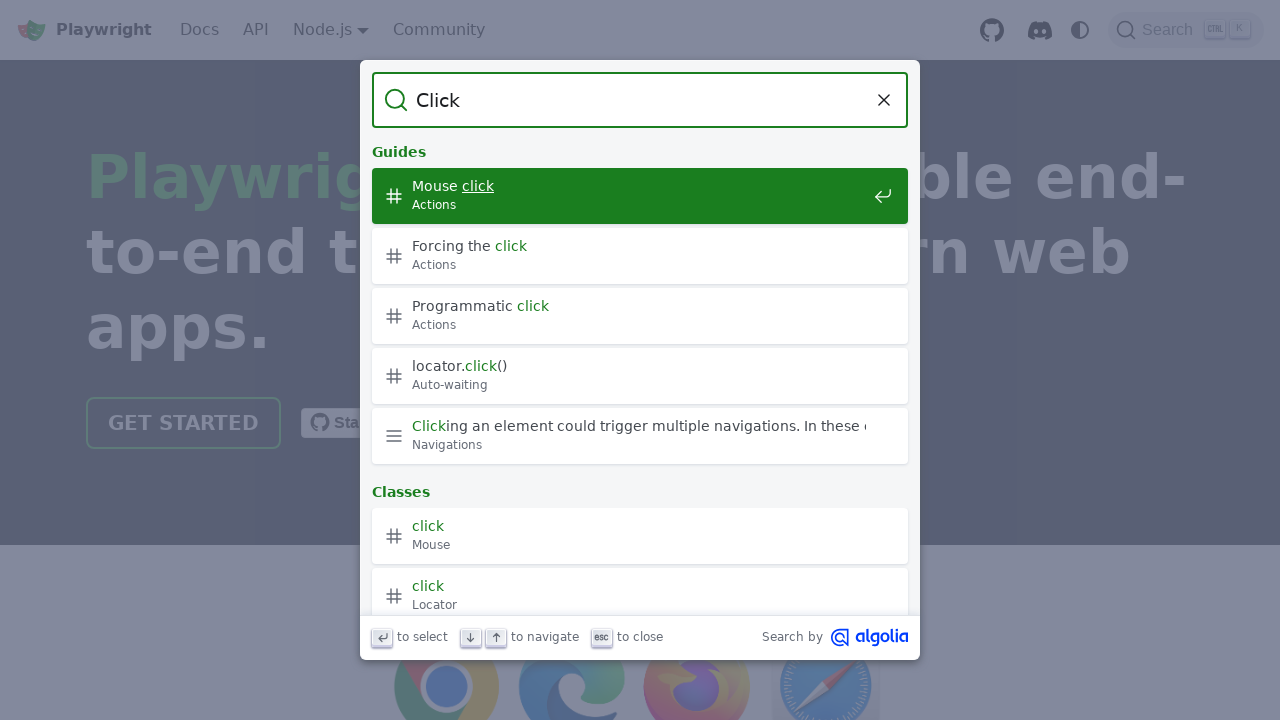